Tests alert handling functionality by interacting with confirm dialog and sweet alert components on a demo page

Starting URL: https://www.leafground.com/alert.xhtml

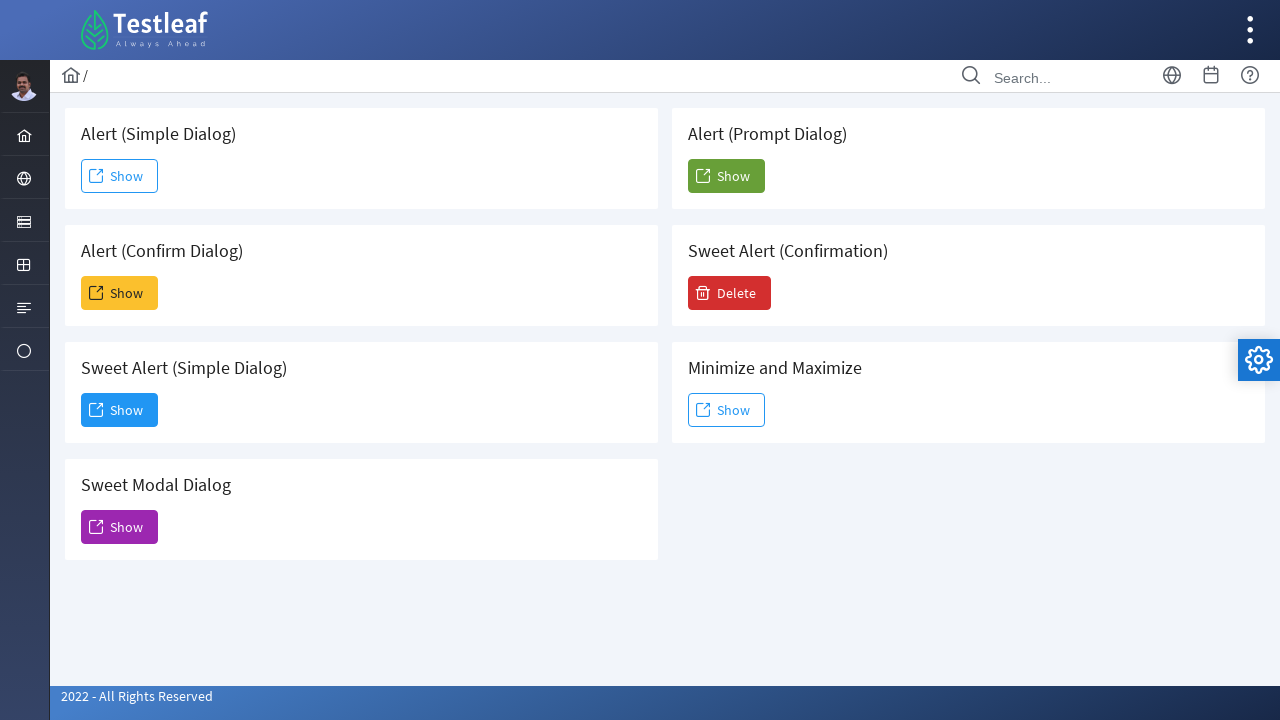

Clicked Show button to trigger confirm dialog at (120, 293) on xpath=(//span[text()='Show'])[2]
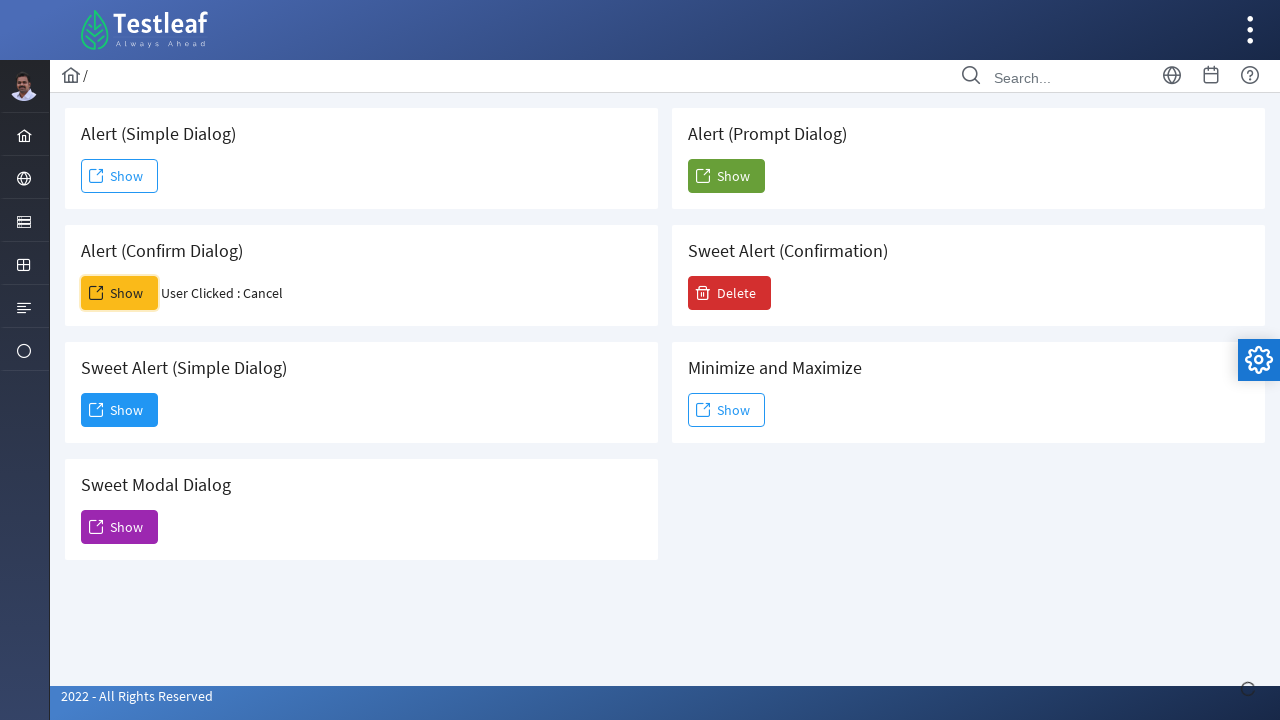

Set up dialog handler to dismiss confirm dialog
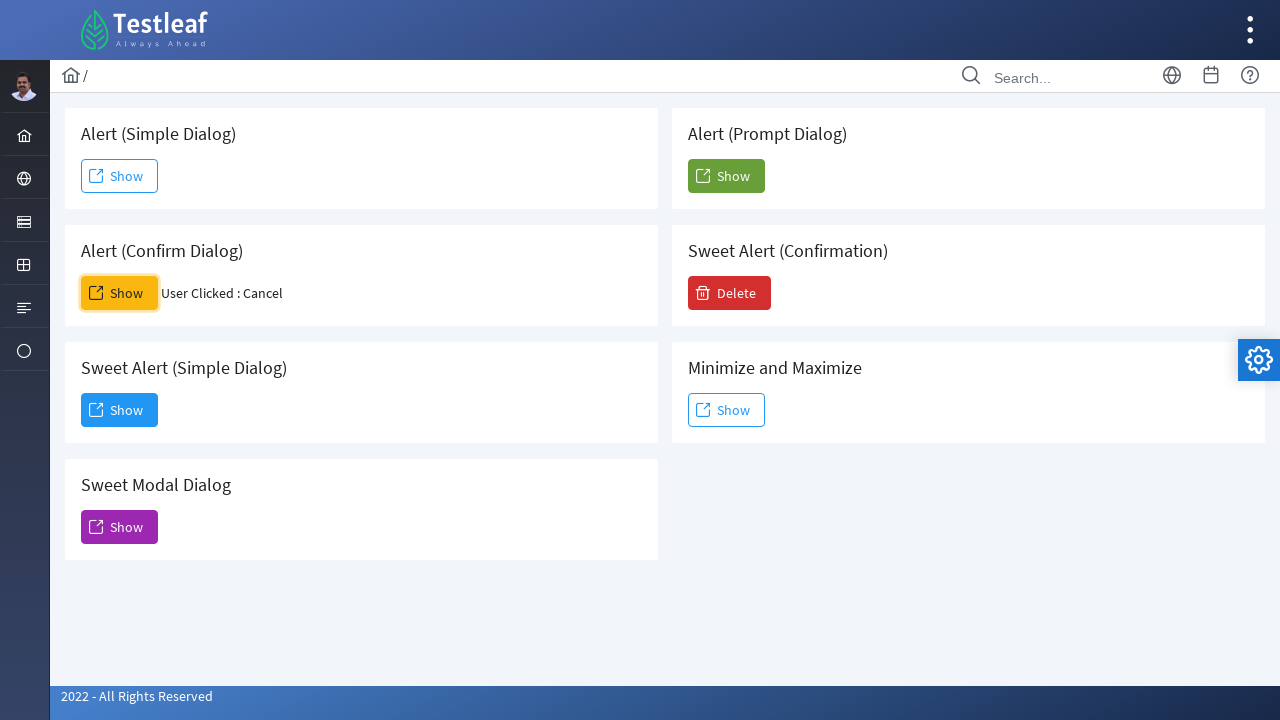

Clicked Delete button to trigger sweet alert at (730, 293) on xpath=(//span[text()='Delete'])
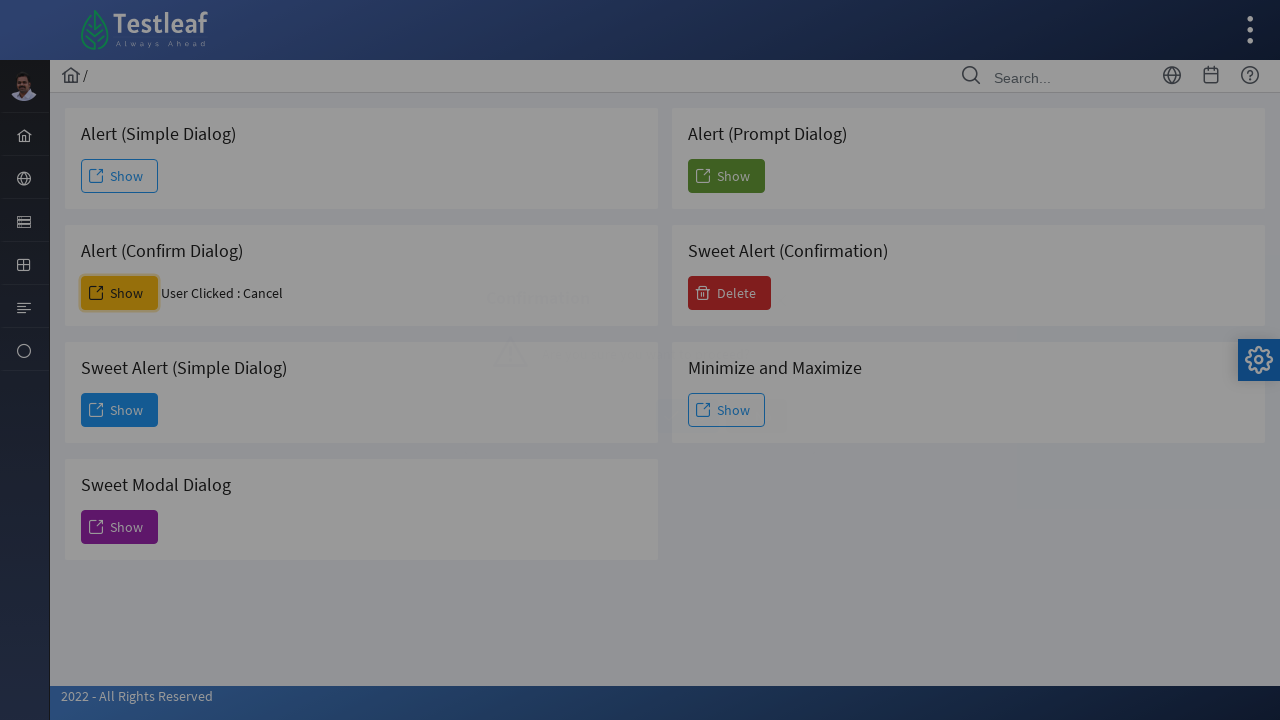

Clicked Yes button on sweet alert confirmation at (688, 416) on xpath=(//span[text()='Yes'])
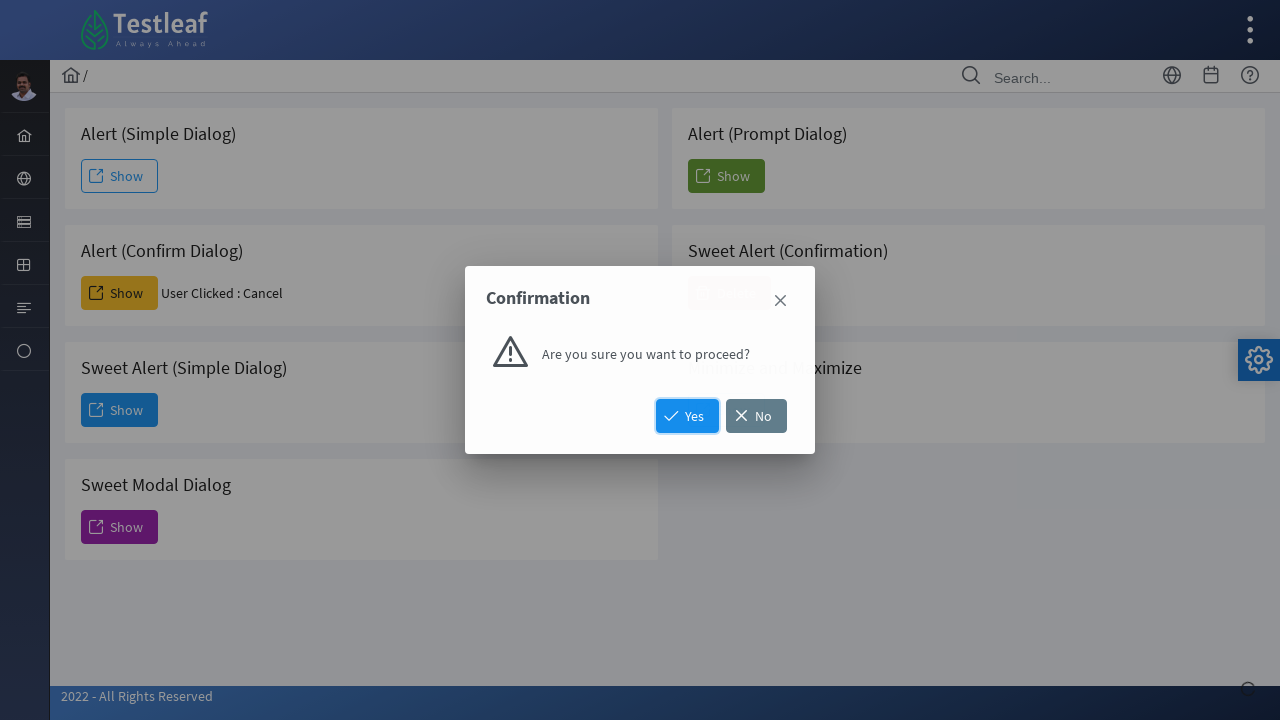

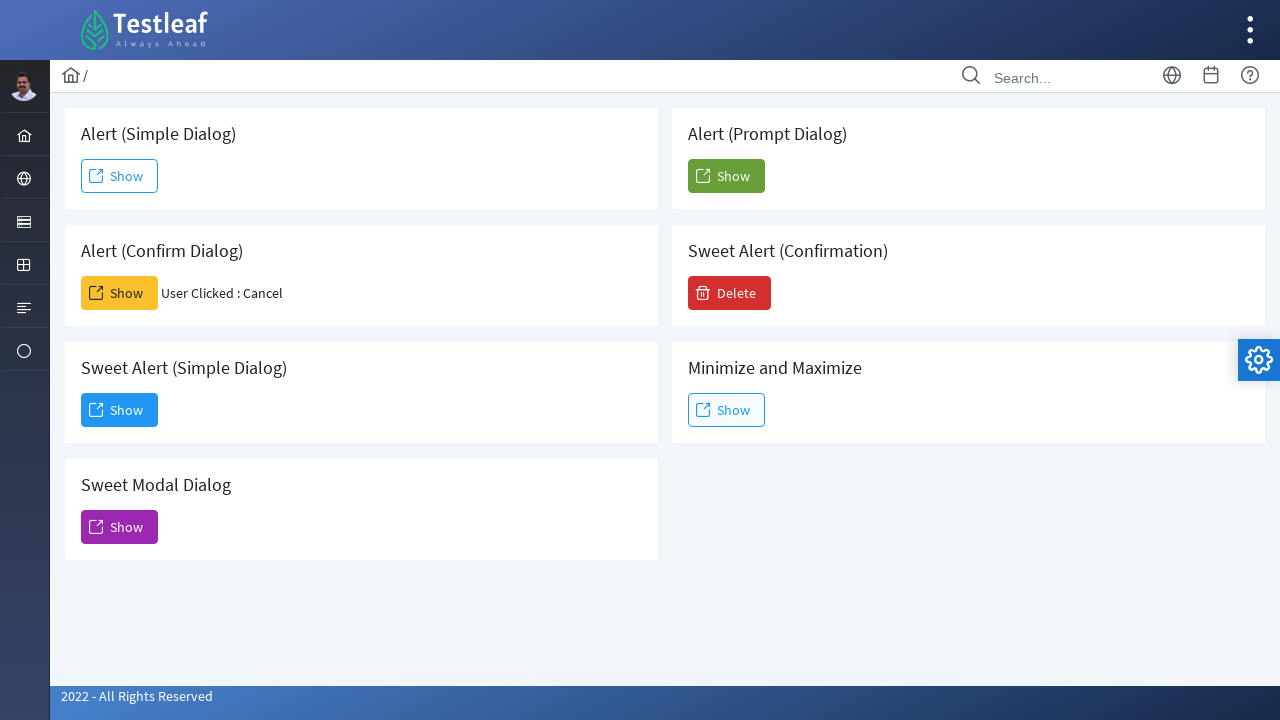